Navigates to the Demoblaze store homepage and verifies that navigation links are present on the page

Starting URL: https://www.demoblaze.com/index.html

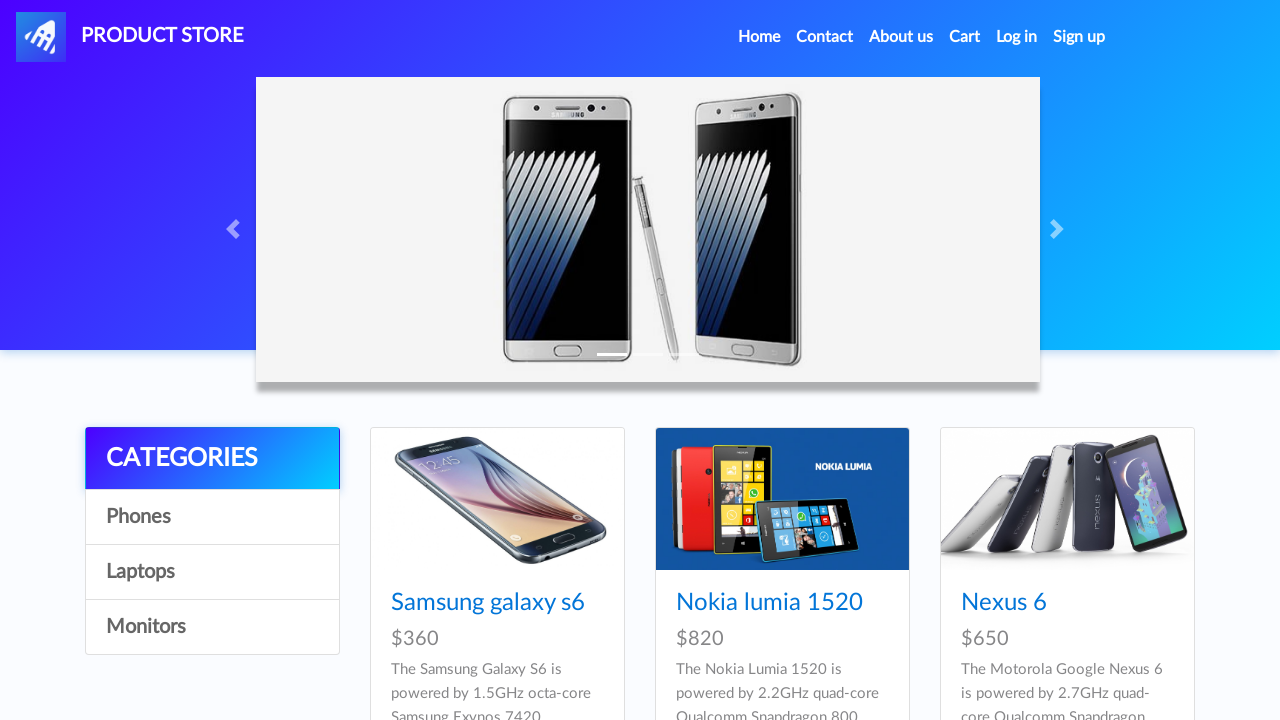

Navigated to Demoblaze store homepage
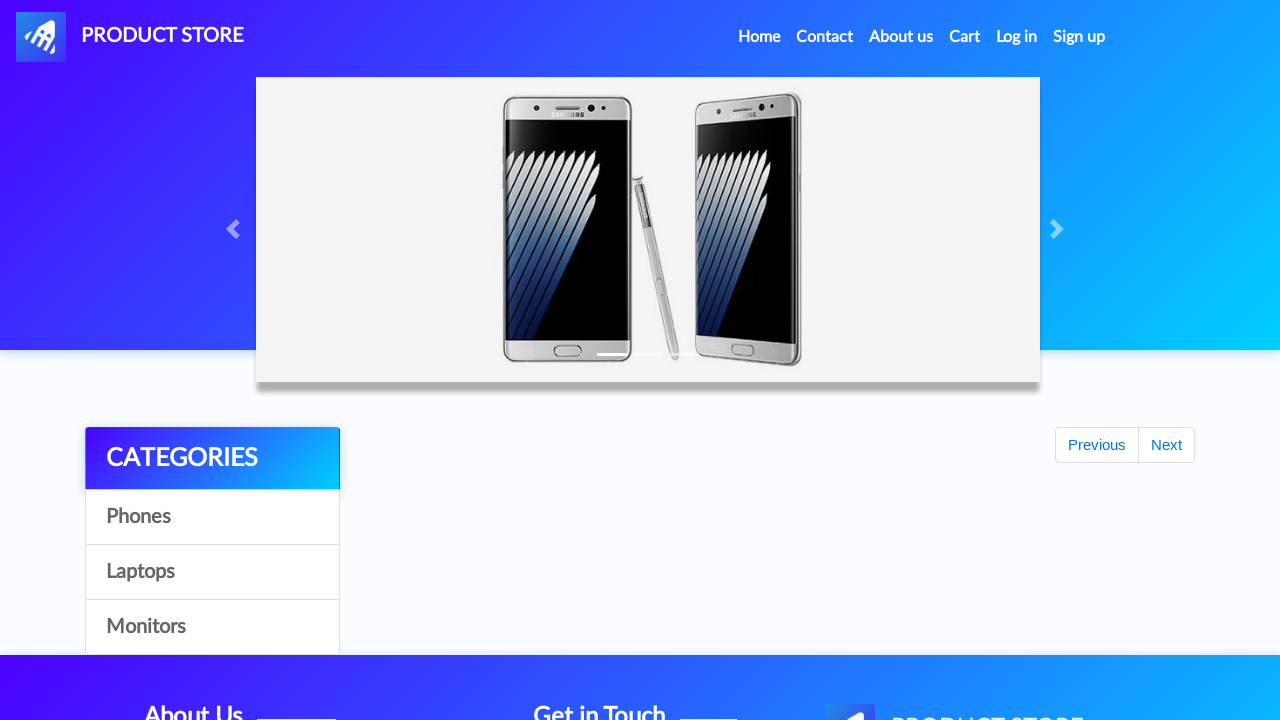

Page DOM content fully loaded
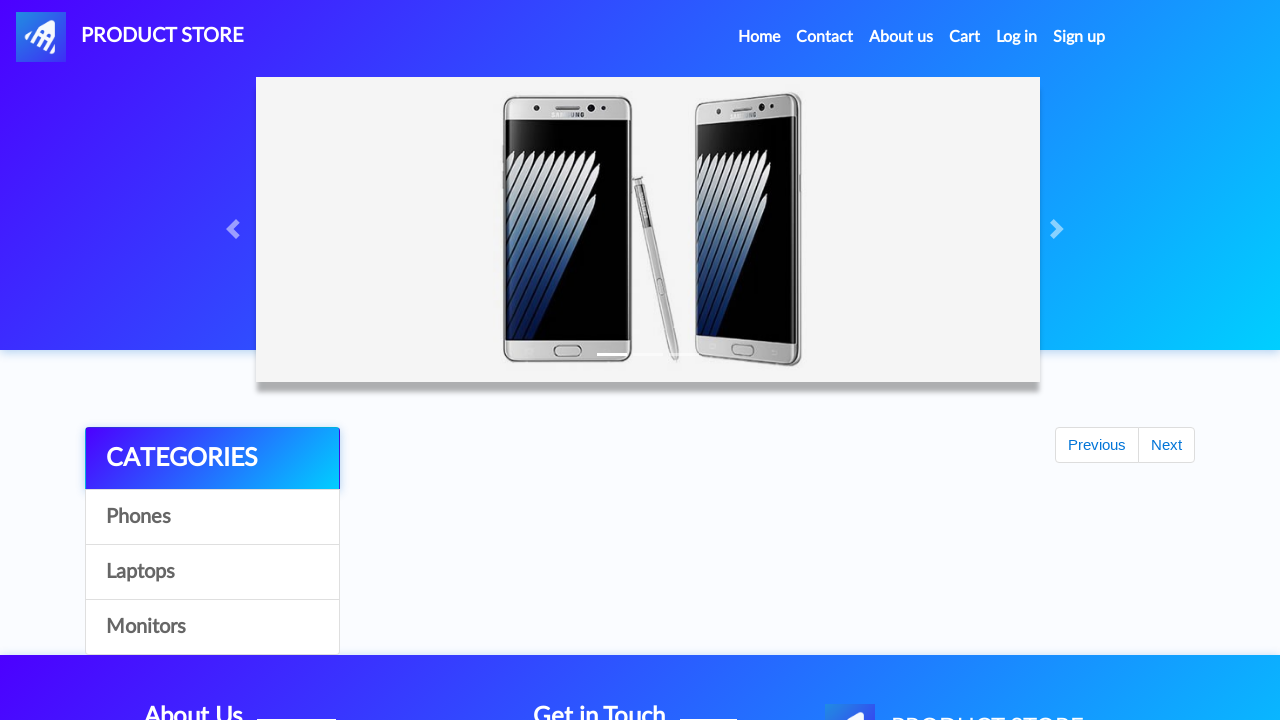

Navigation links are present on the page
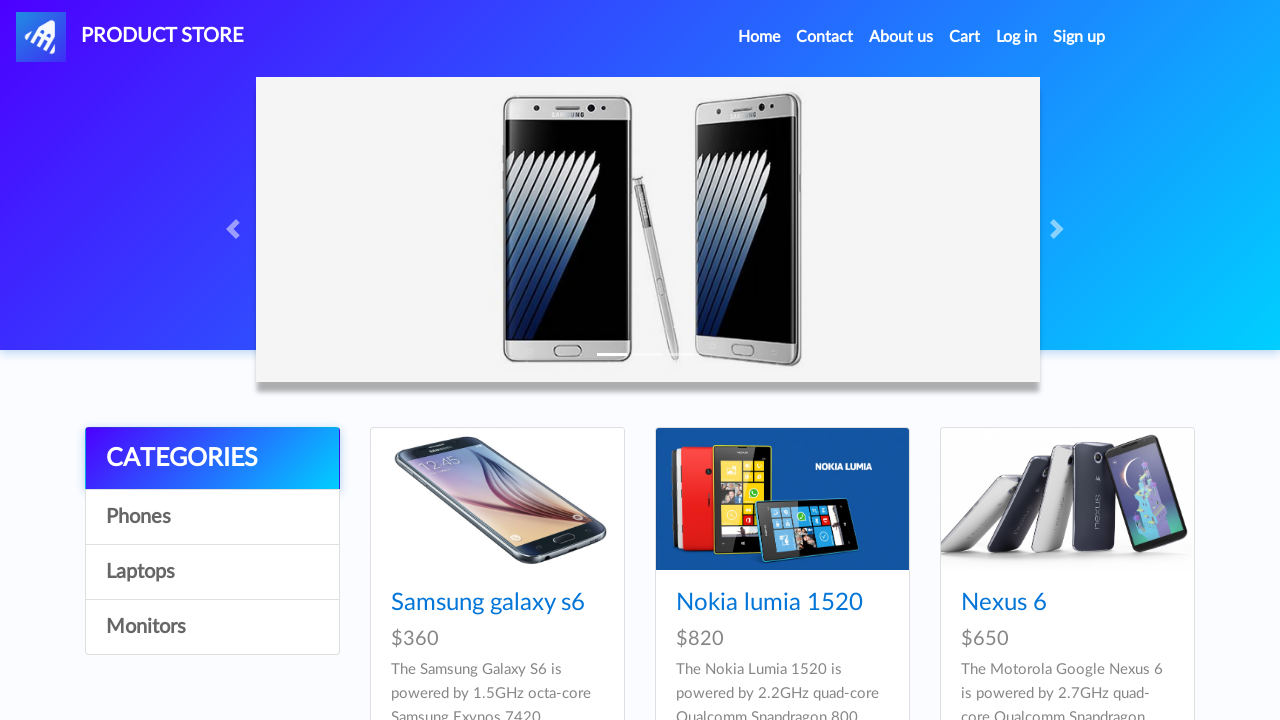

First navigation link is visible
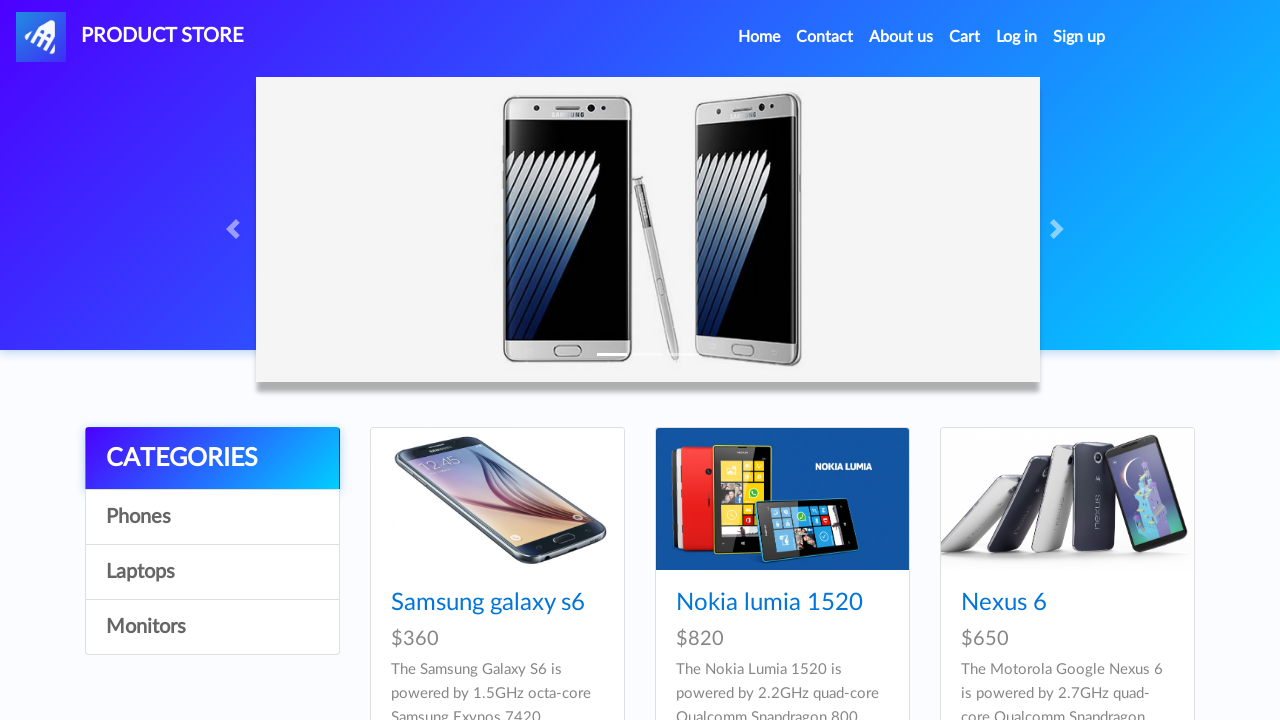

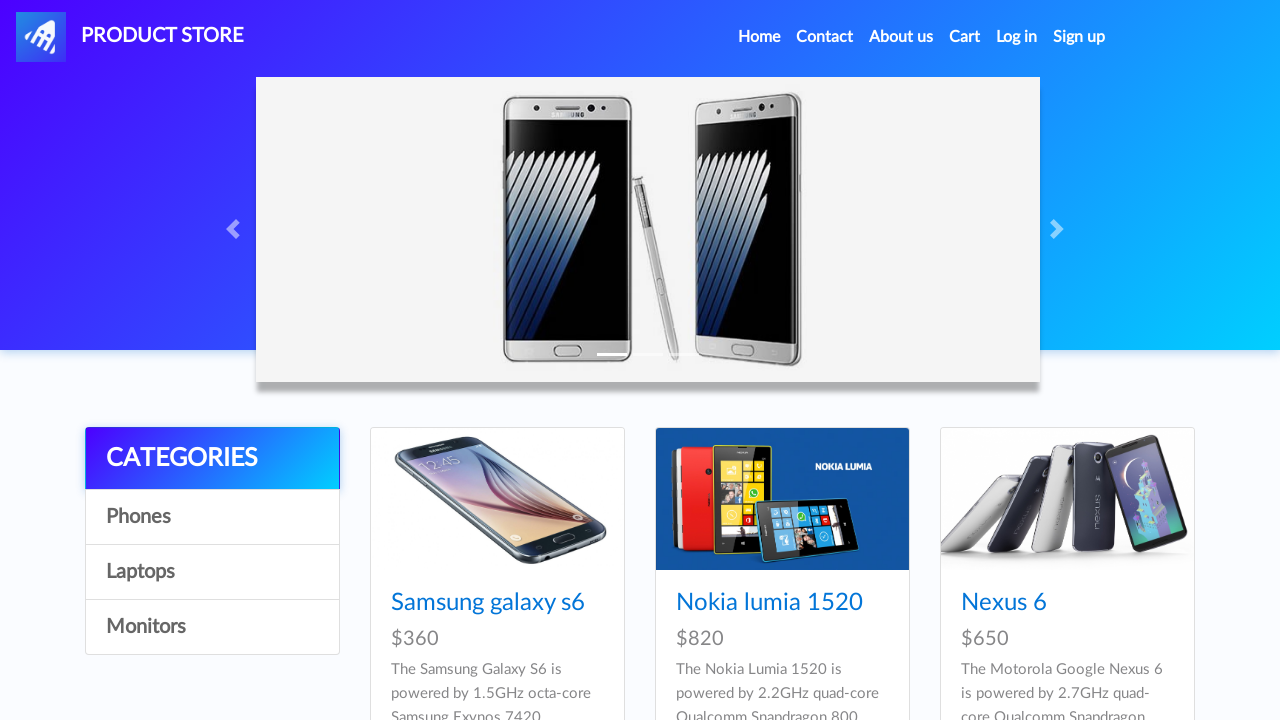